Tests the subscription feature on the cart page by navigating to cart, scrolling to the subscription section, entering an email address, clicking subscribe, and verifying the success message appears.

Starting URL: https://www.automationexercise.com/

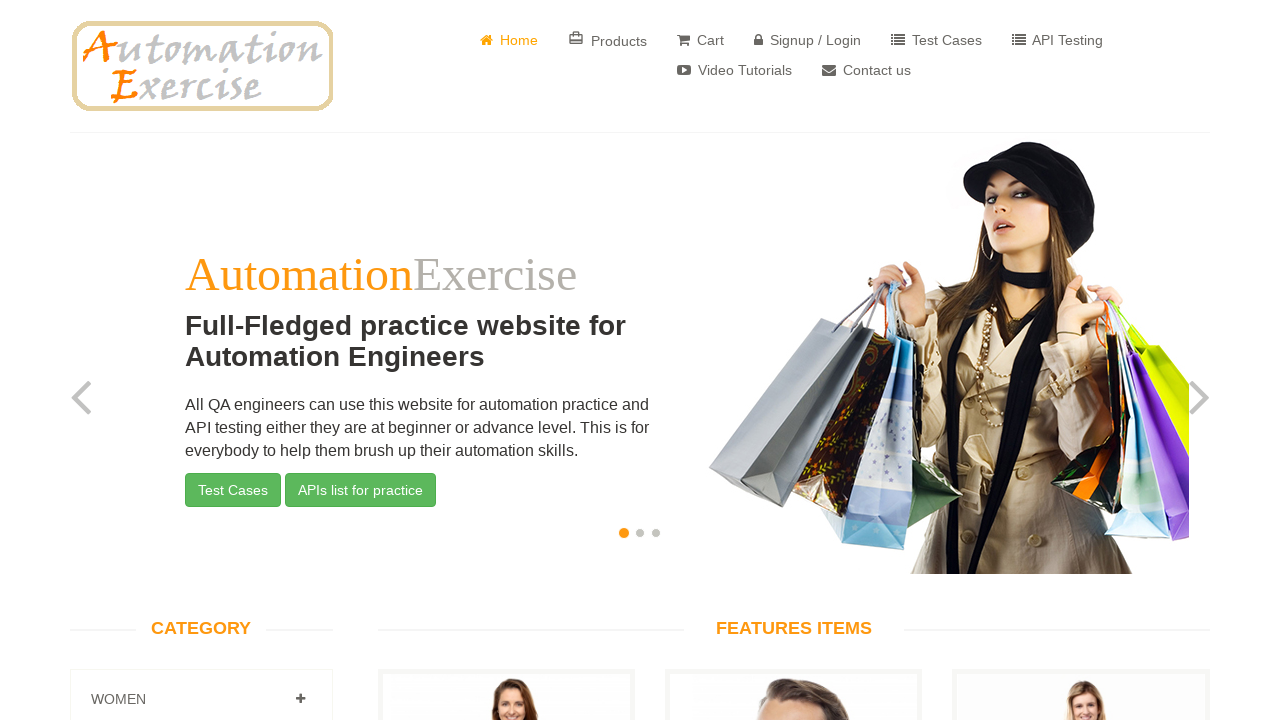

Clicked cart icon in navbar at (684, 40) on xpath=//i[@class='fa fa-shopping-cart']
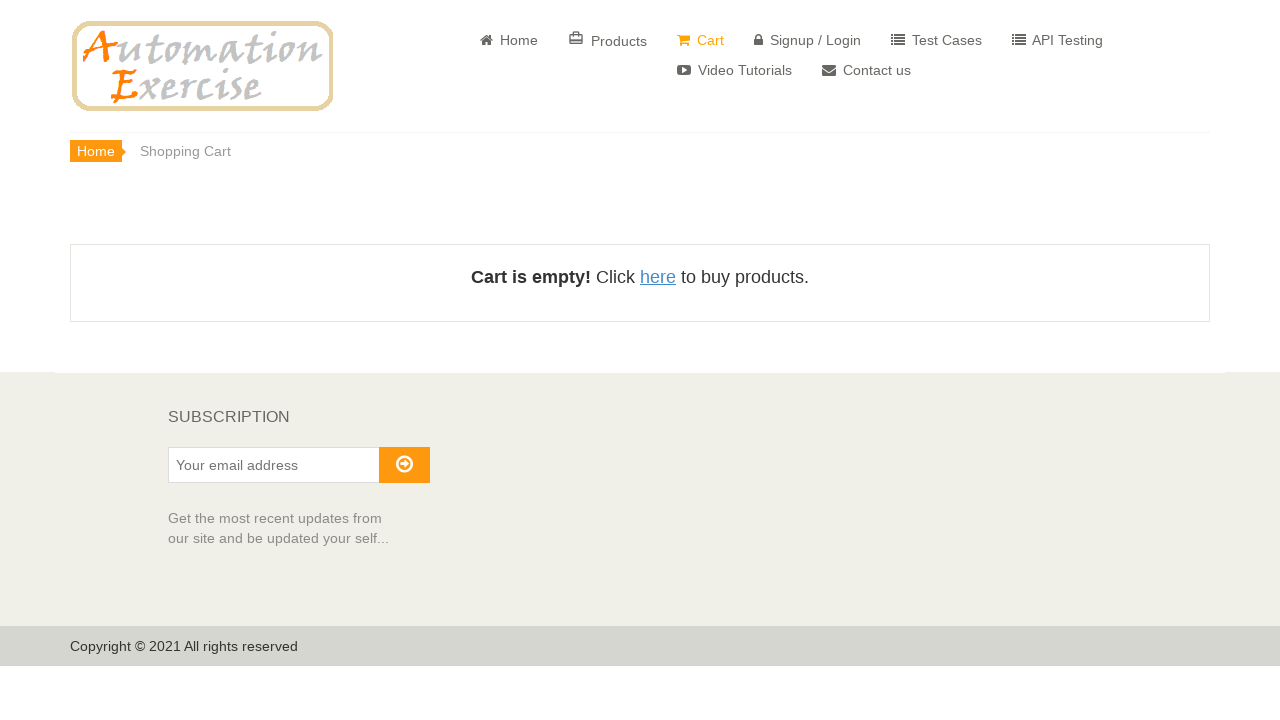

Cart page loaded (networkidle)
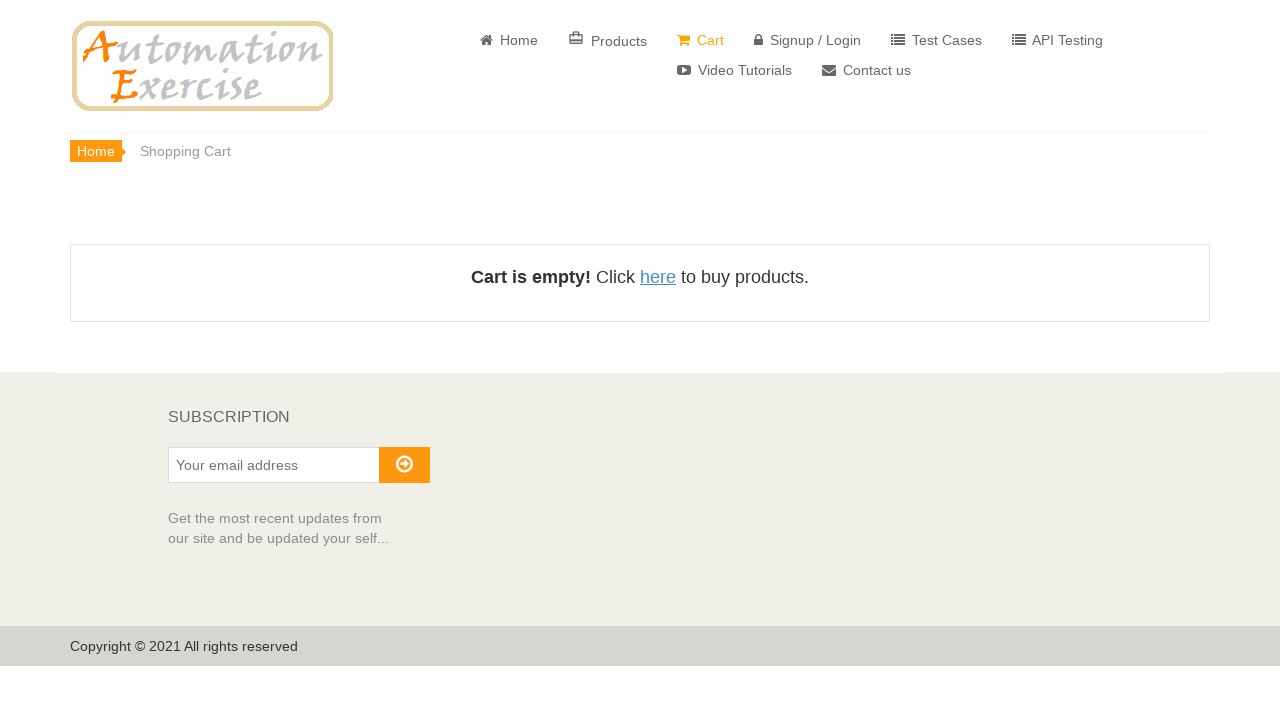

Scrolled to bottom of cart page
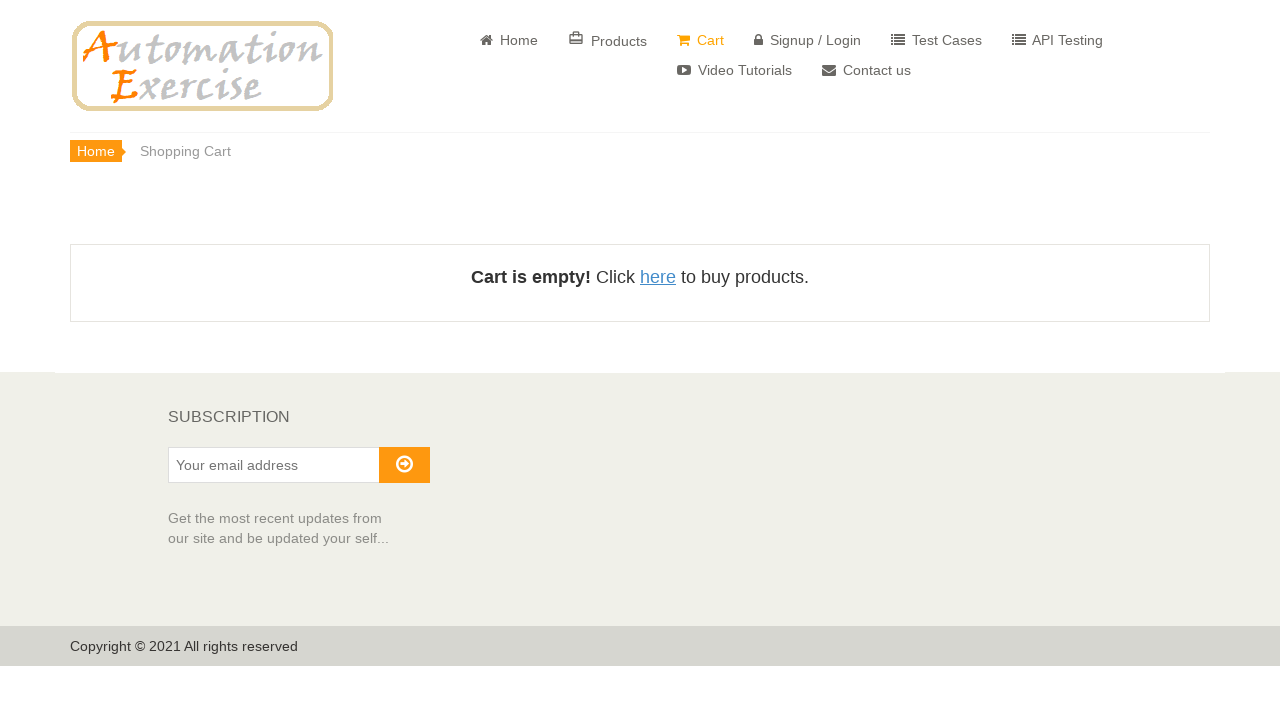

SUBSCRIPTION section became visible
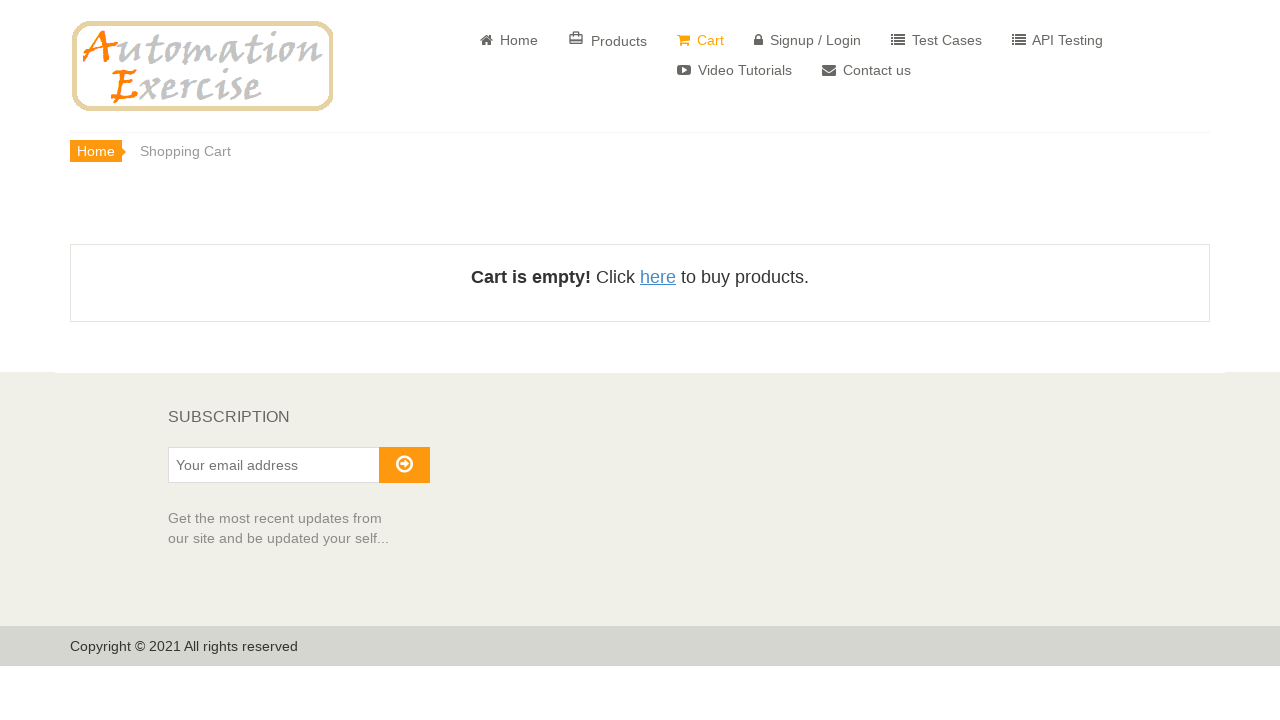

Entered email address in subscription field on #susbscribe_email
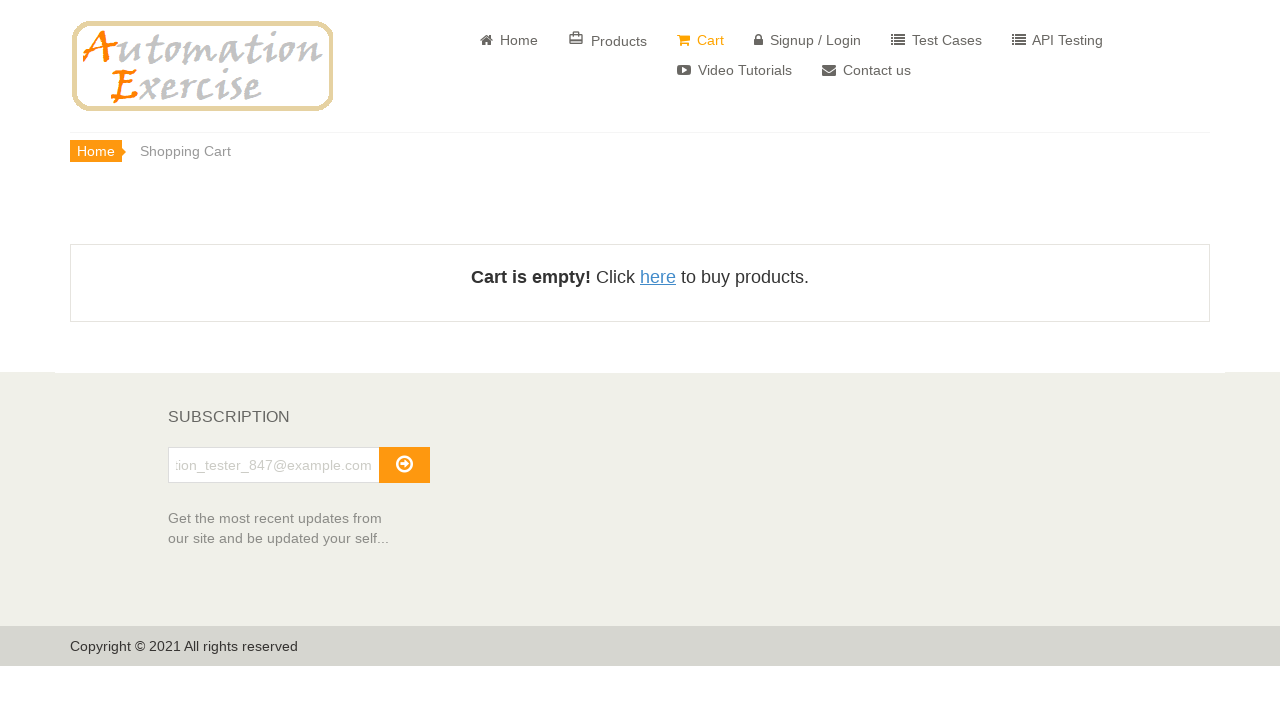

Clicked subscribe button at (404, 465) on #subscribe
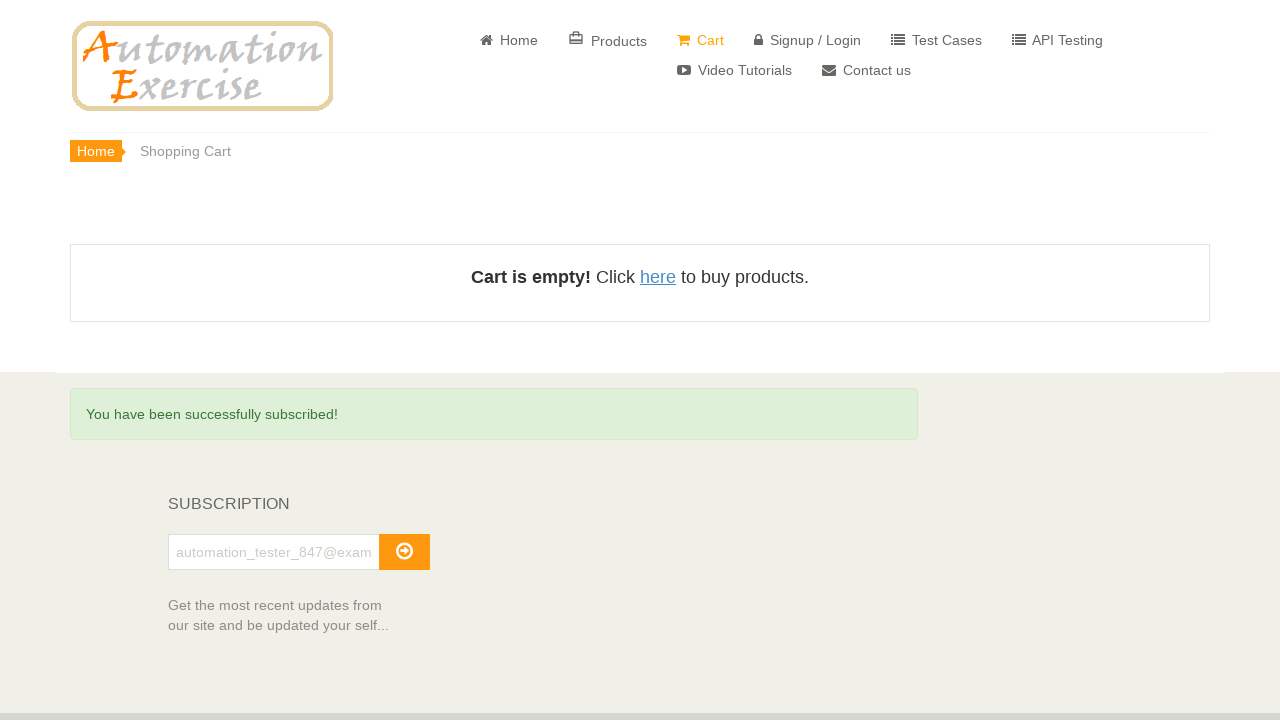

Success message 'You have been successfully subscribed!' appeared
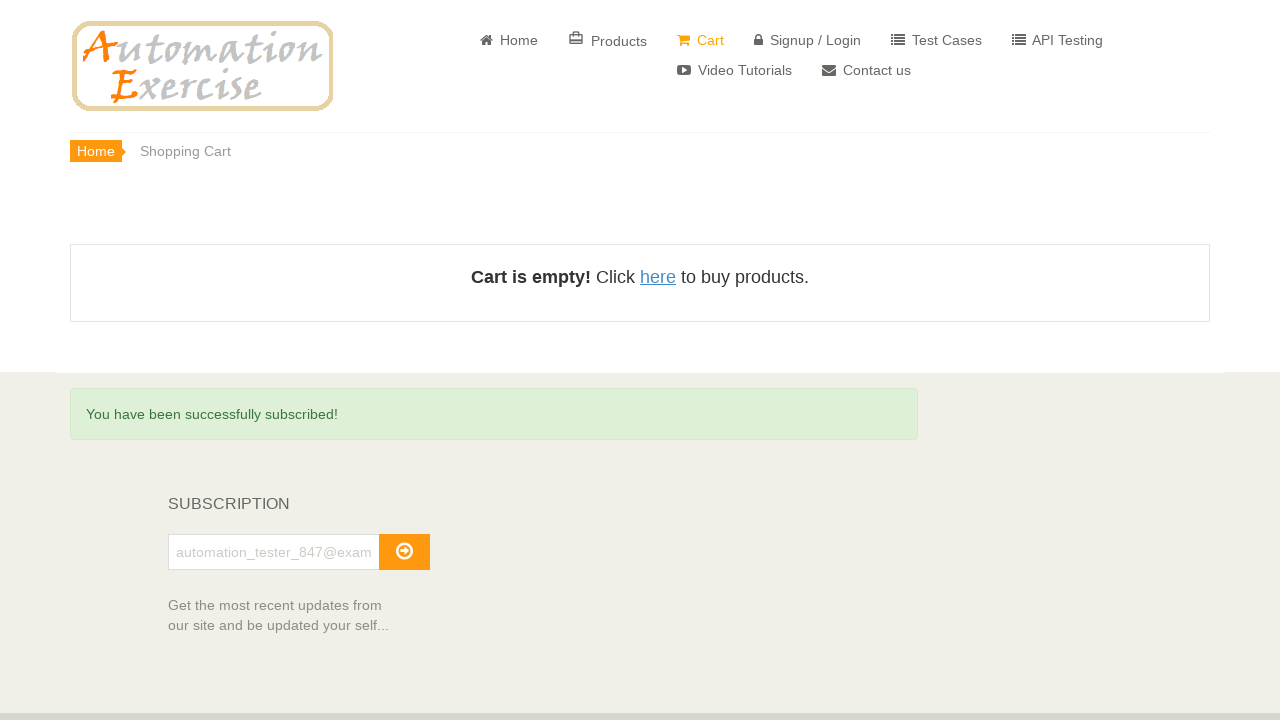

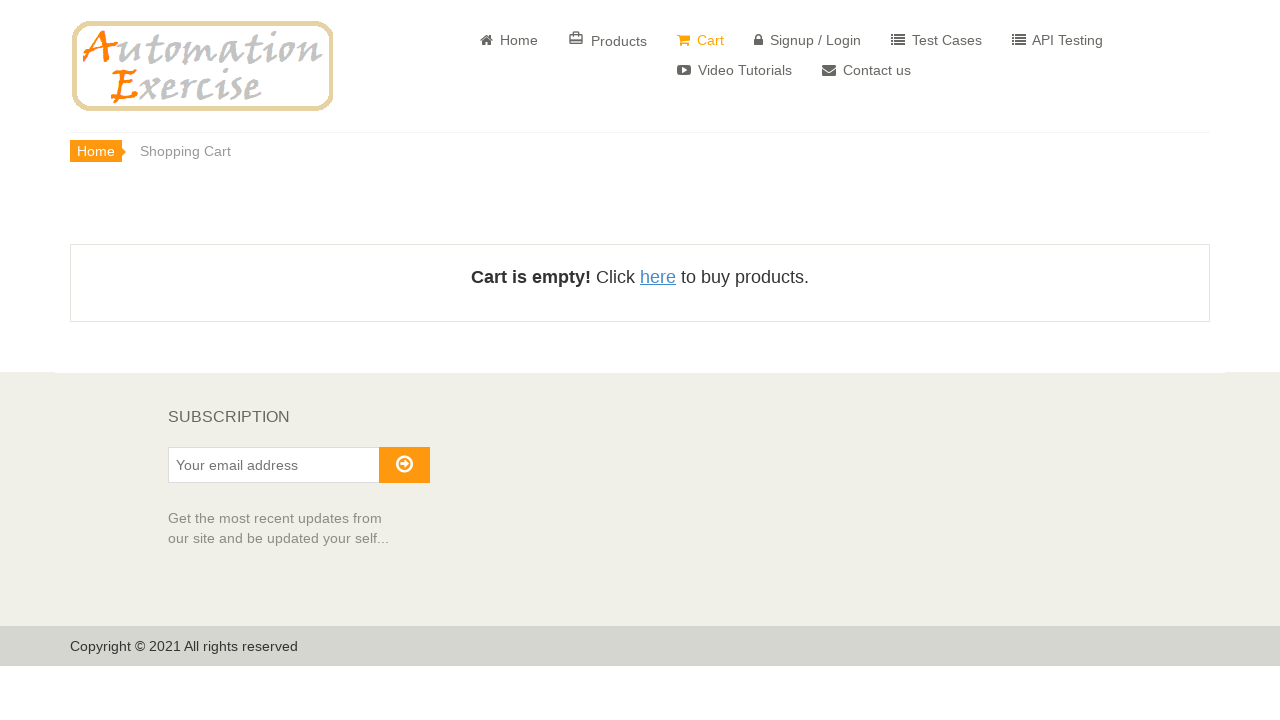